Finds and counts unique employees from a table by extracting employee IDs and names

Starting URL: http://automationbykrishna.com/#

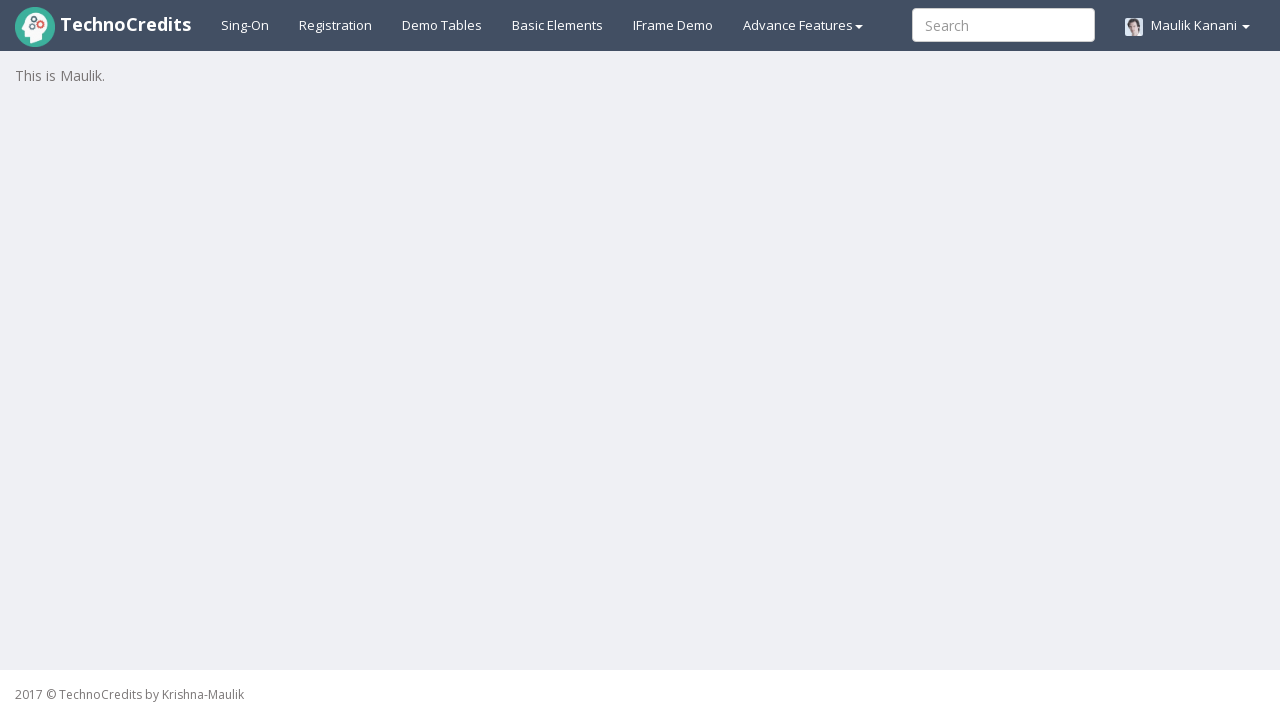

Clicked on demo table link at (442, 25) on xpath=//a[@id='demotable']
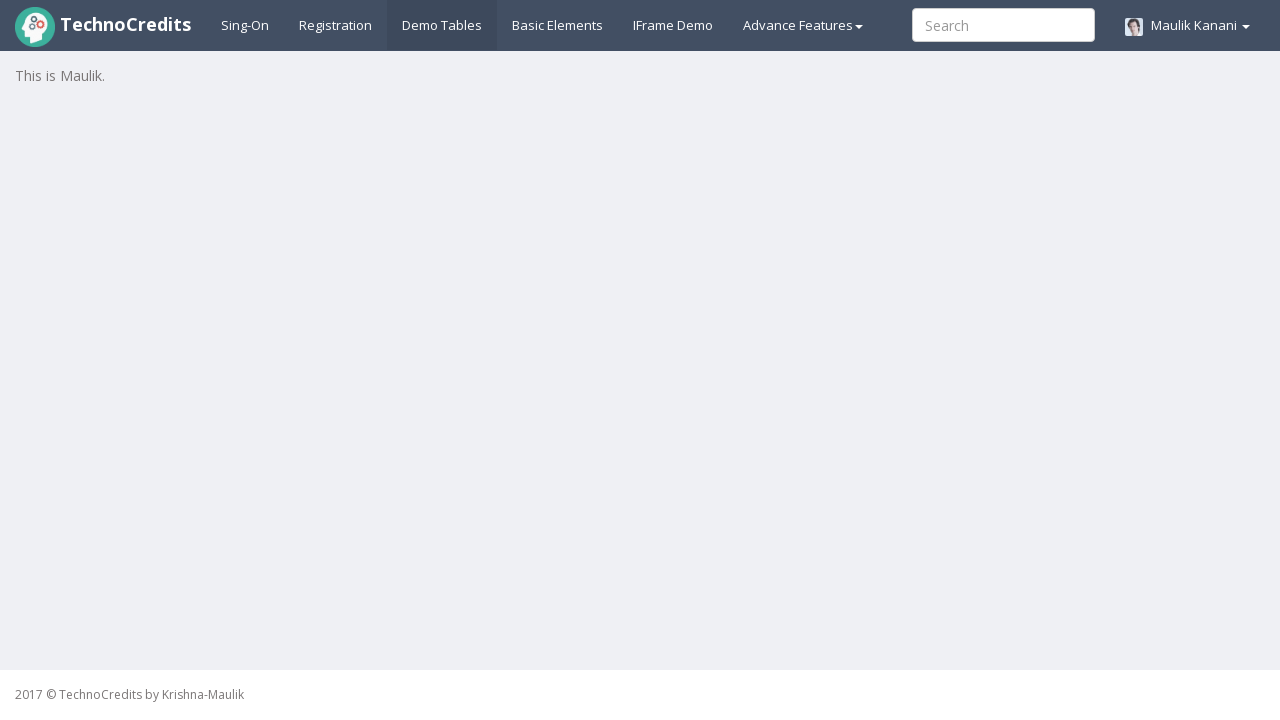

Table loaded successfully
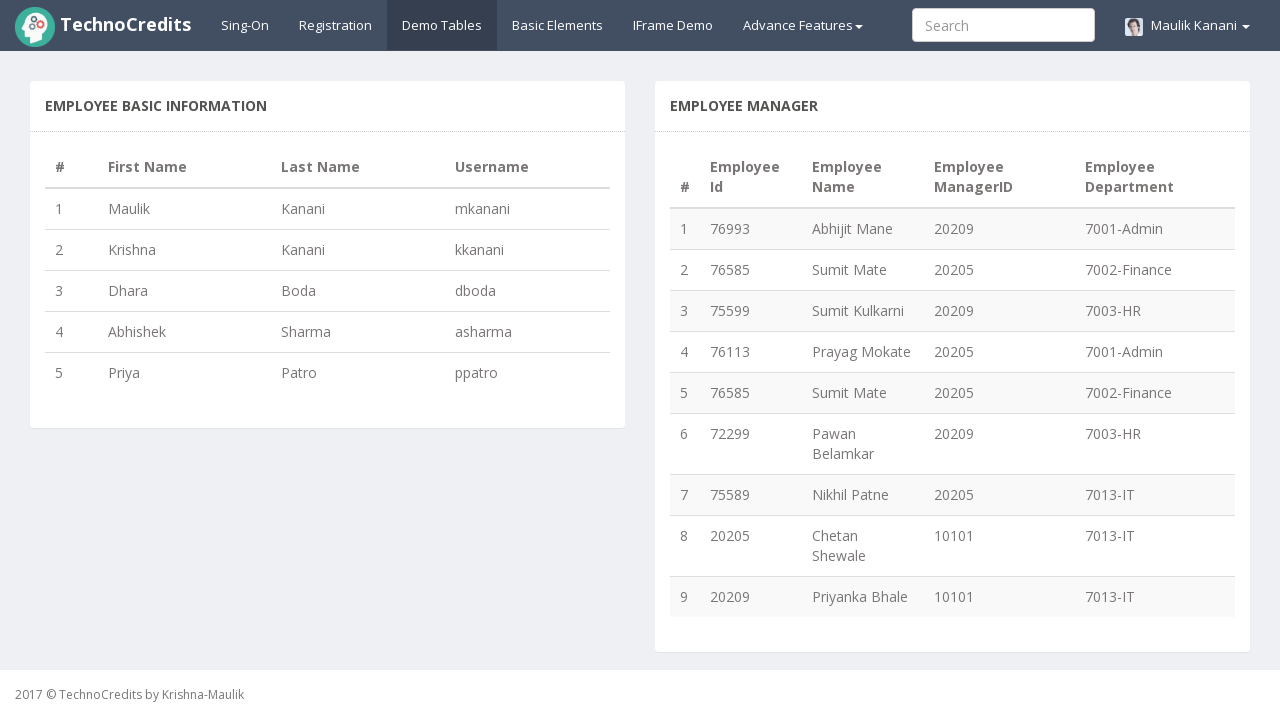

Retrieved total row count: 9 rows
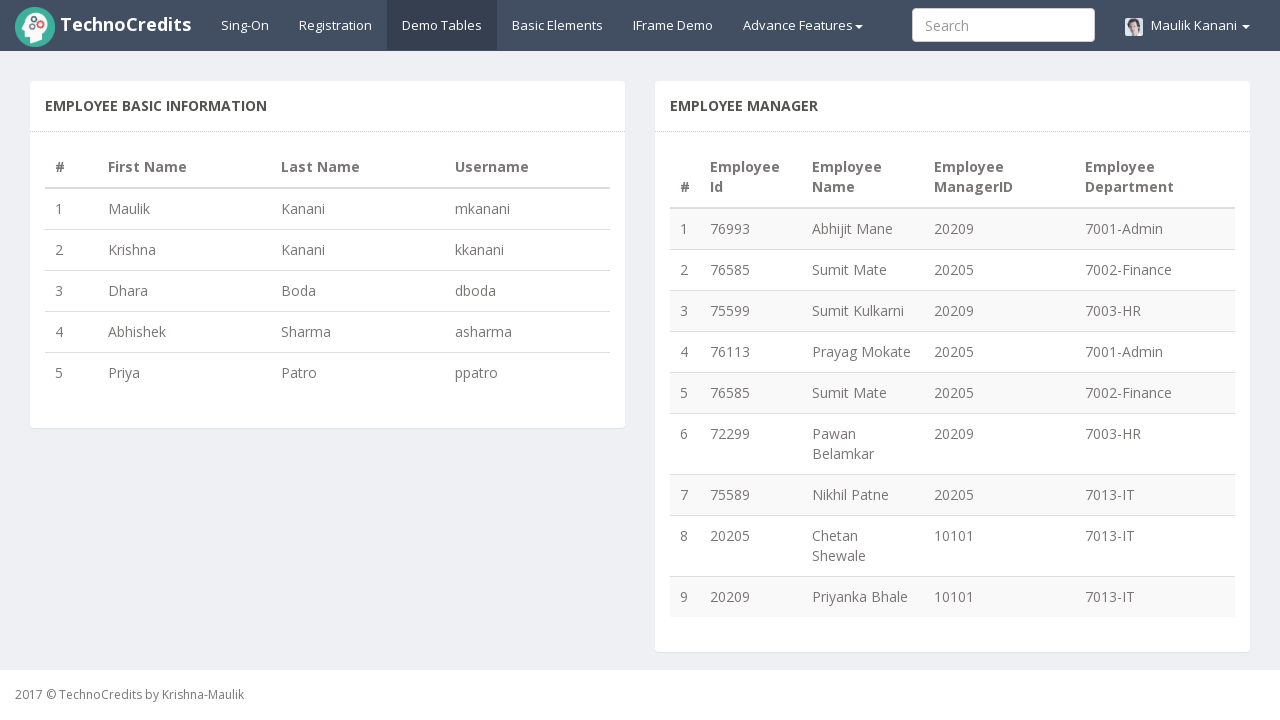

Extracted unique employee: ID=76993, Name=Abhijit Mane
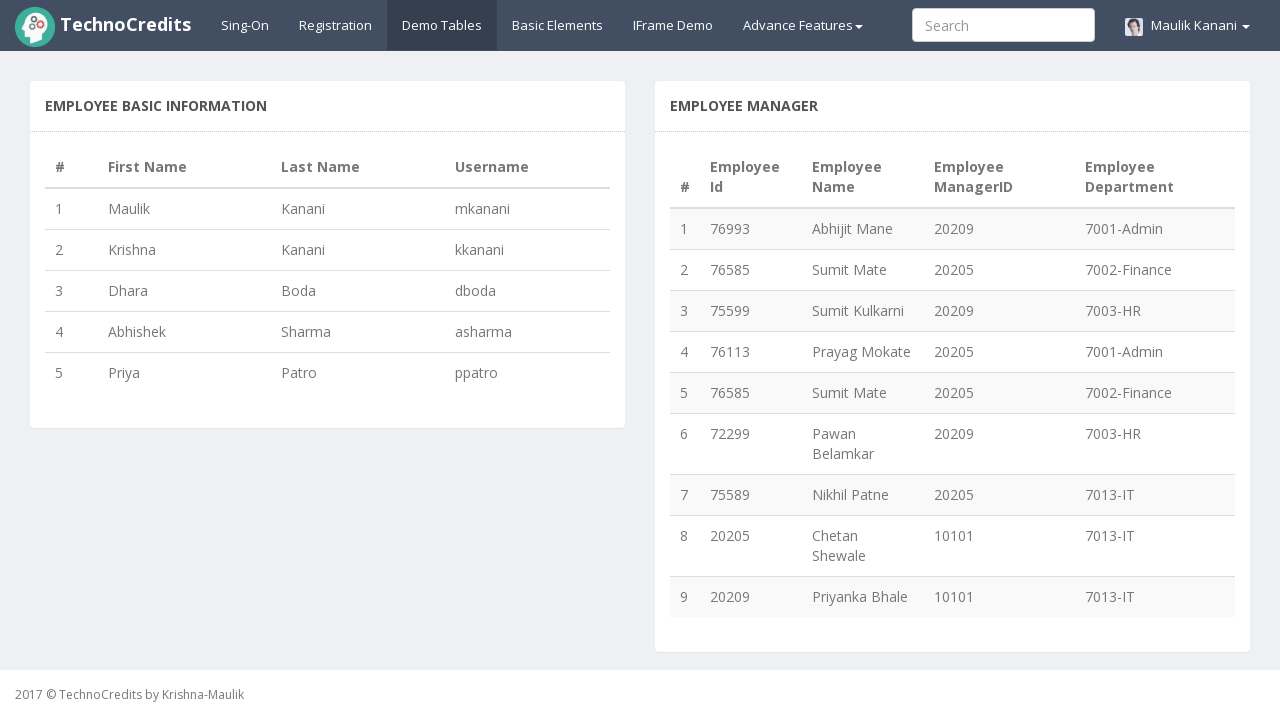

Extracted unique employee: ID=76585, Name=Sumit Mate
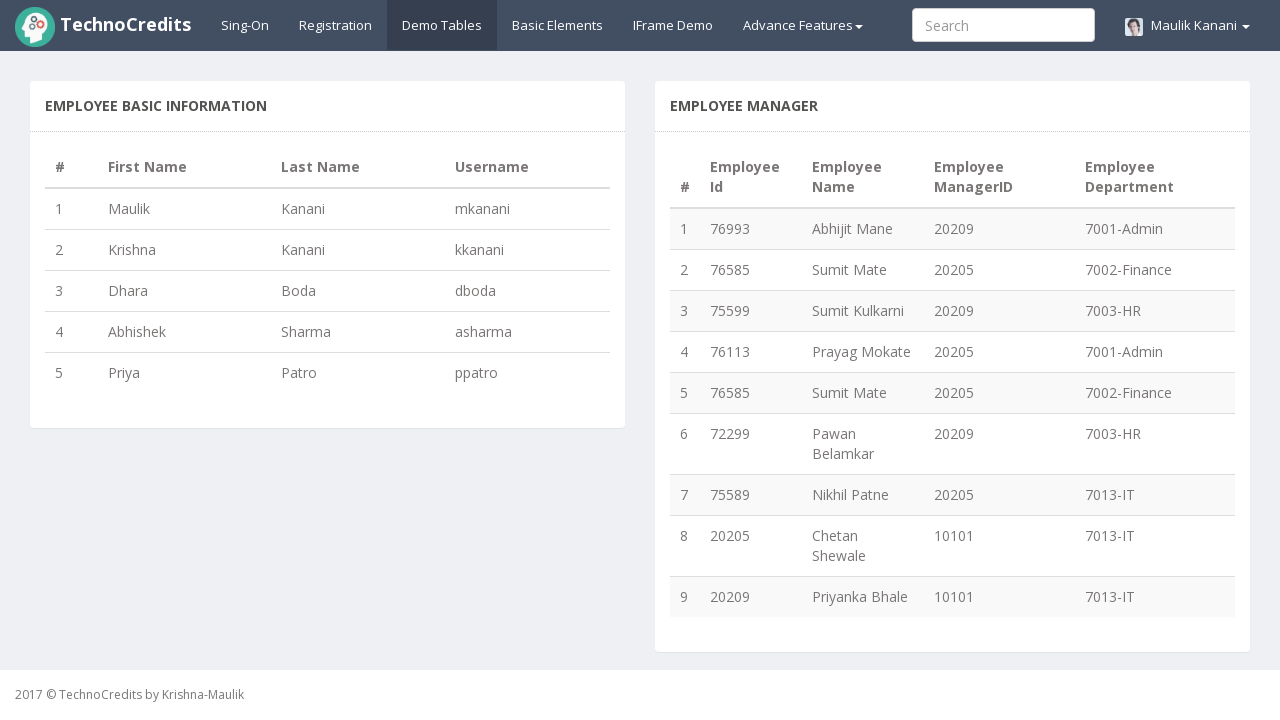

Extracted unique employee: ID=75599, Name=Sumit Kulkarni
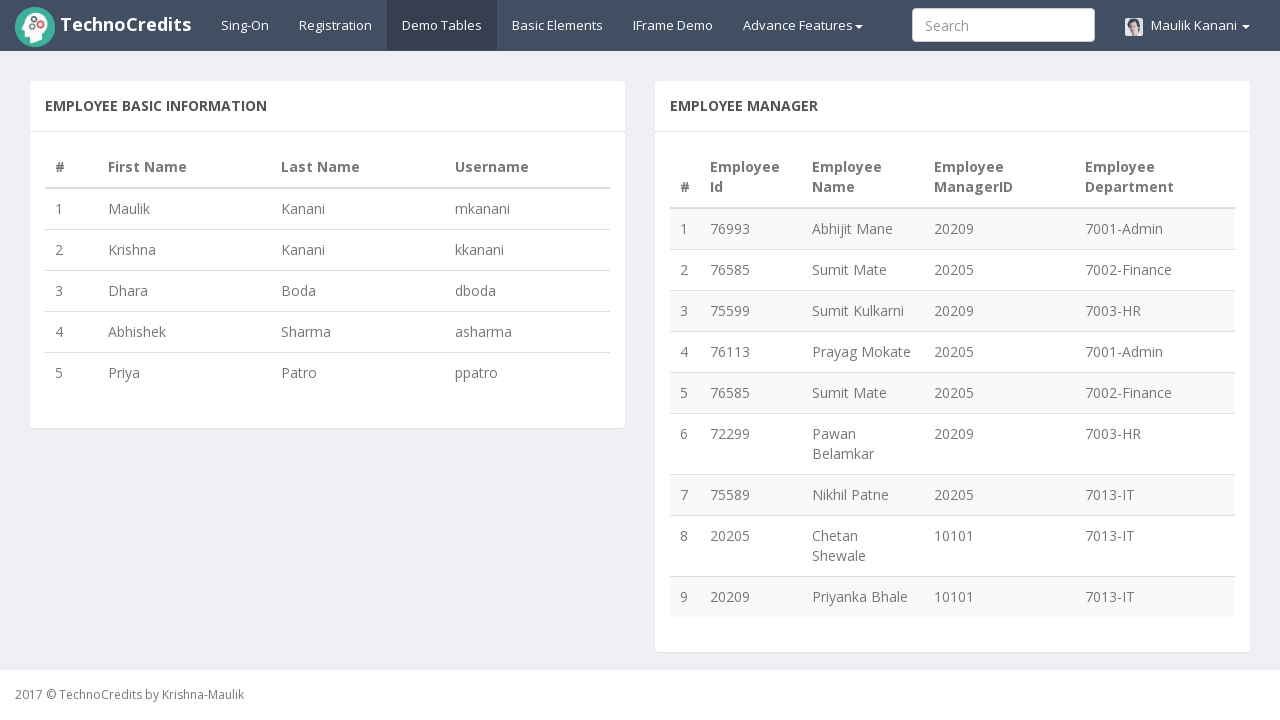

Extracted unique employee: ID=76113, Name=Prayag Mokate
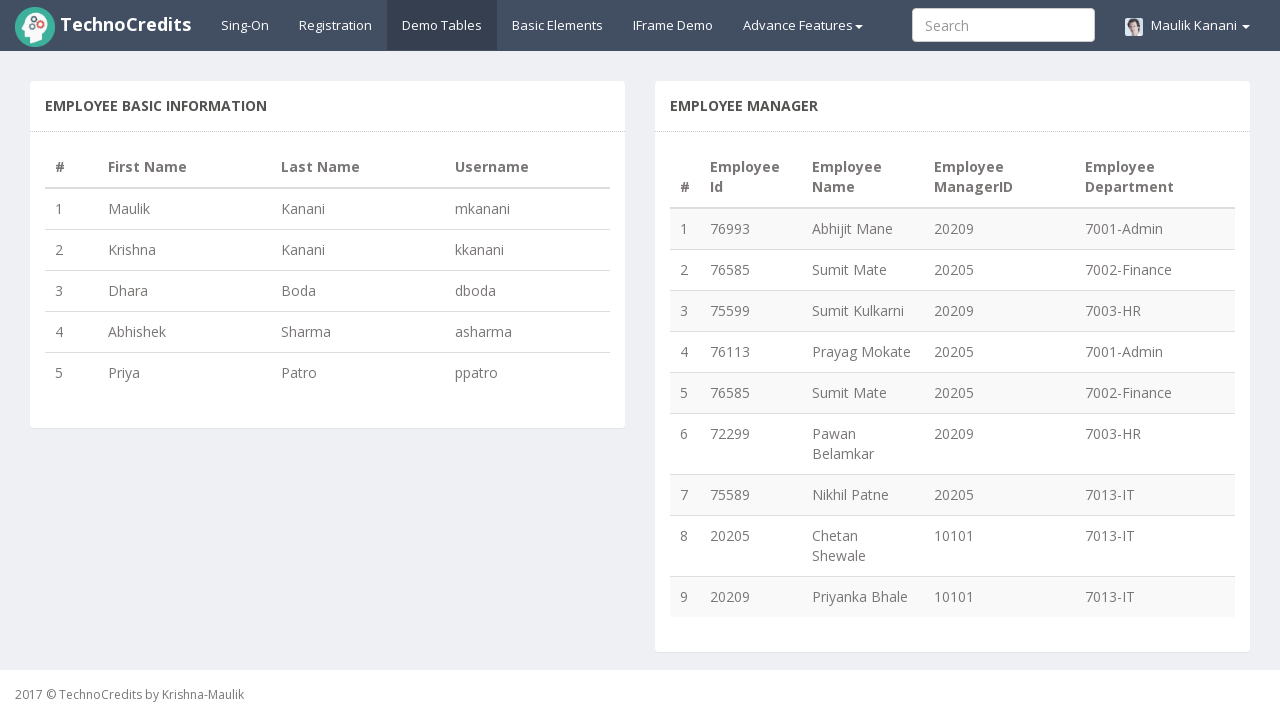

Extracted unique employee: ID=72299, Name=Pawan Belamkar
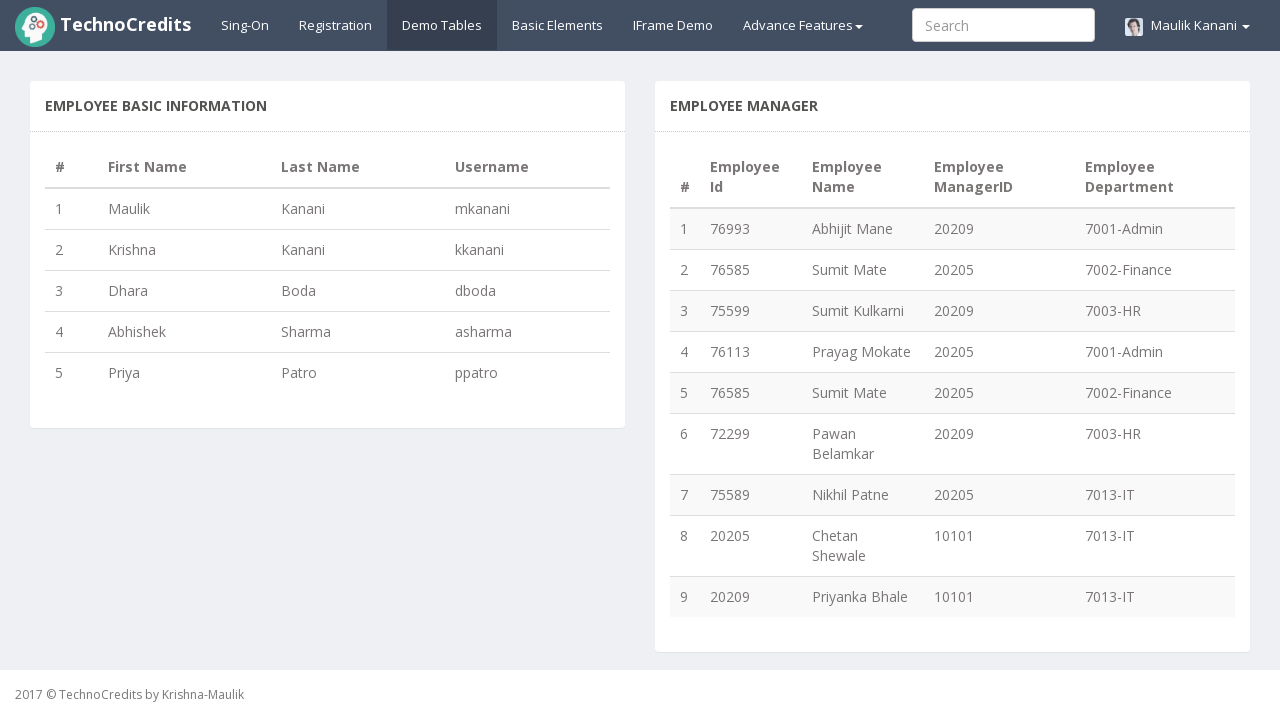

Extracted unique employee: ID=75589, Name=Nikhil Patne
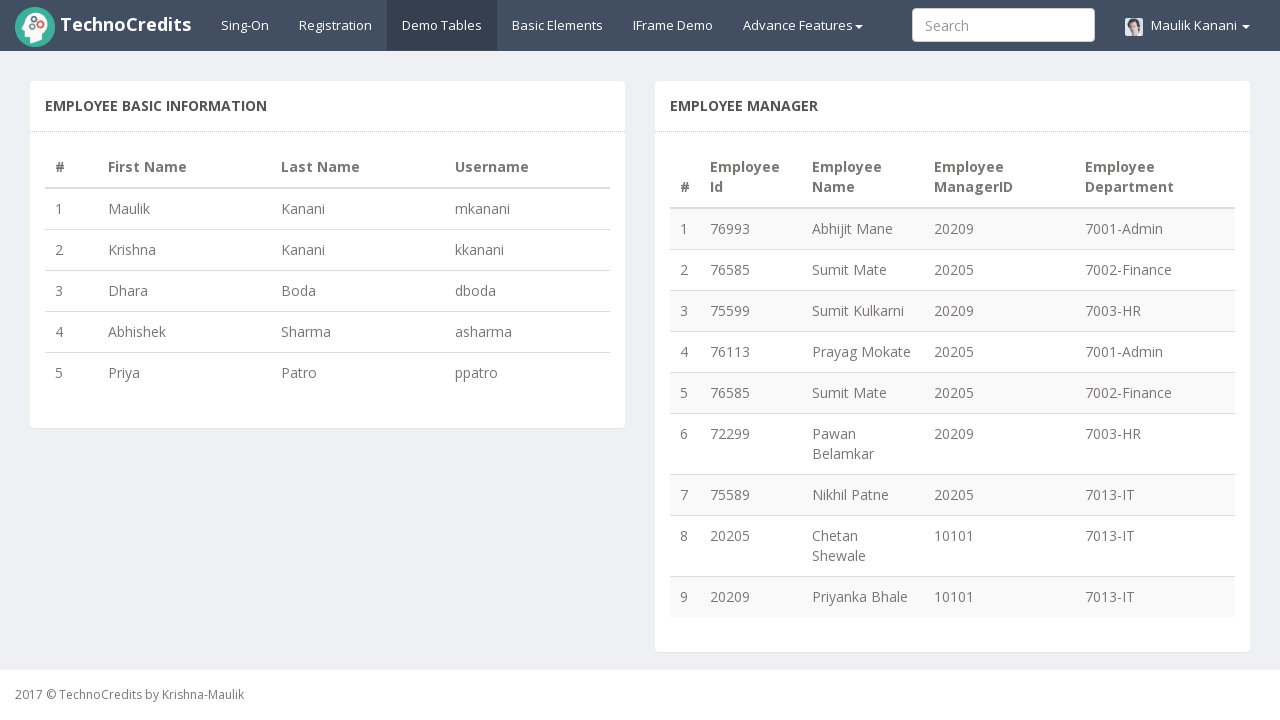

Extracted unique employee: ID=20205, Name=Chetan Shewale
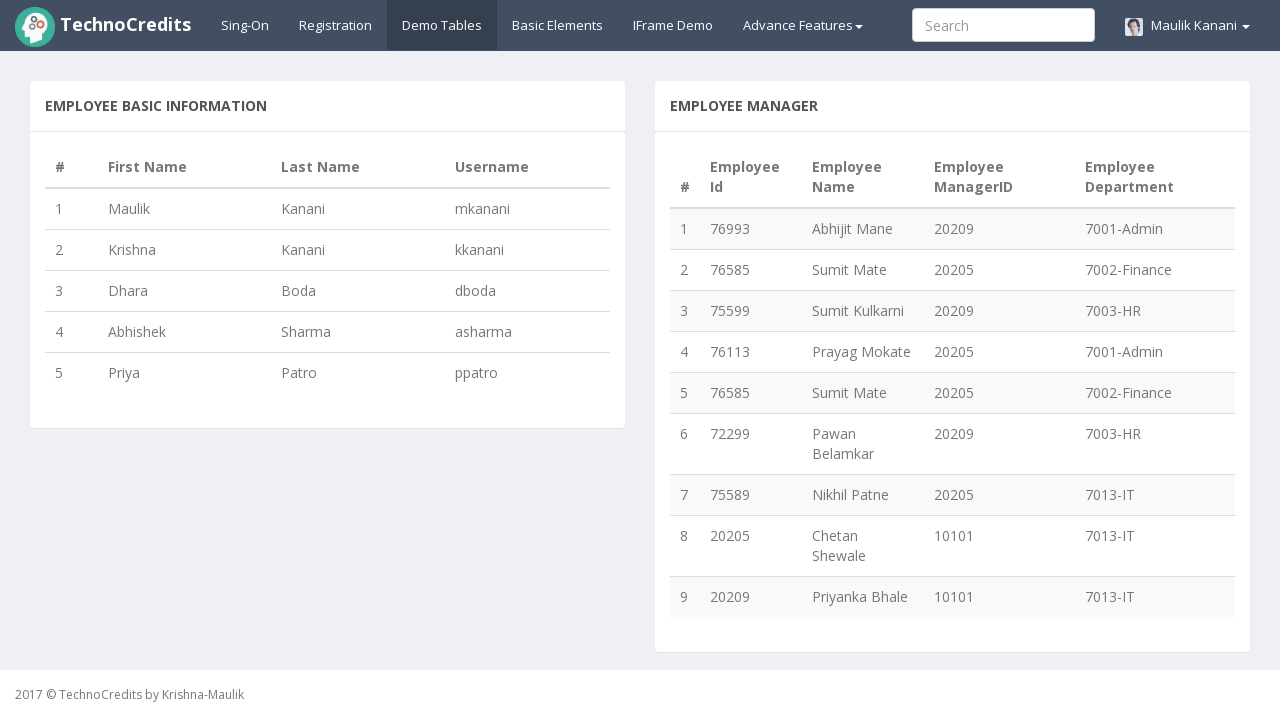

Extracted unique employee: ID=20209, Name=Priyanka Bhale
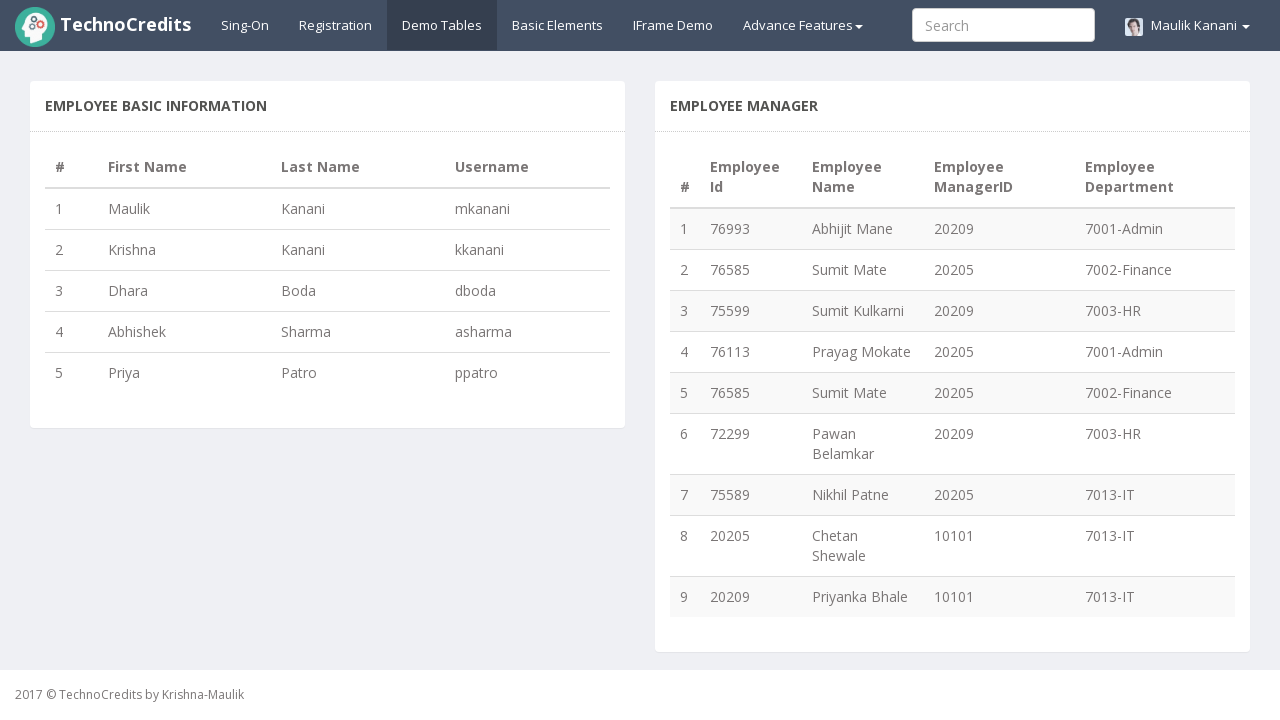

Verified unique employee count: 8 employees found (expected 8)
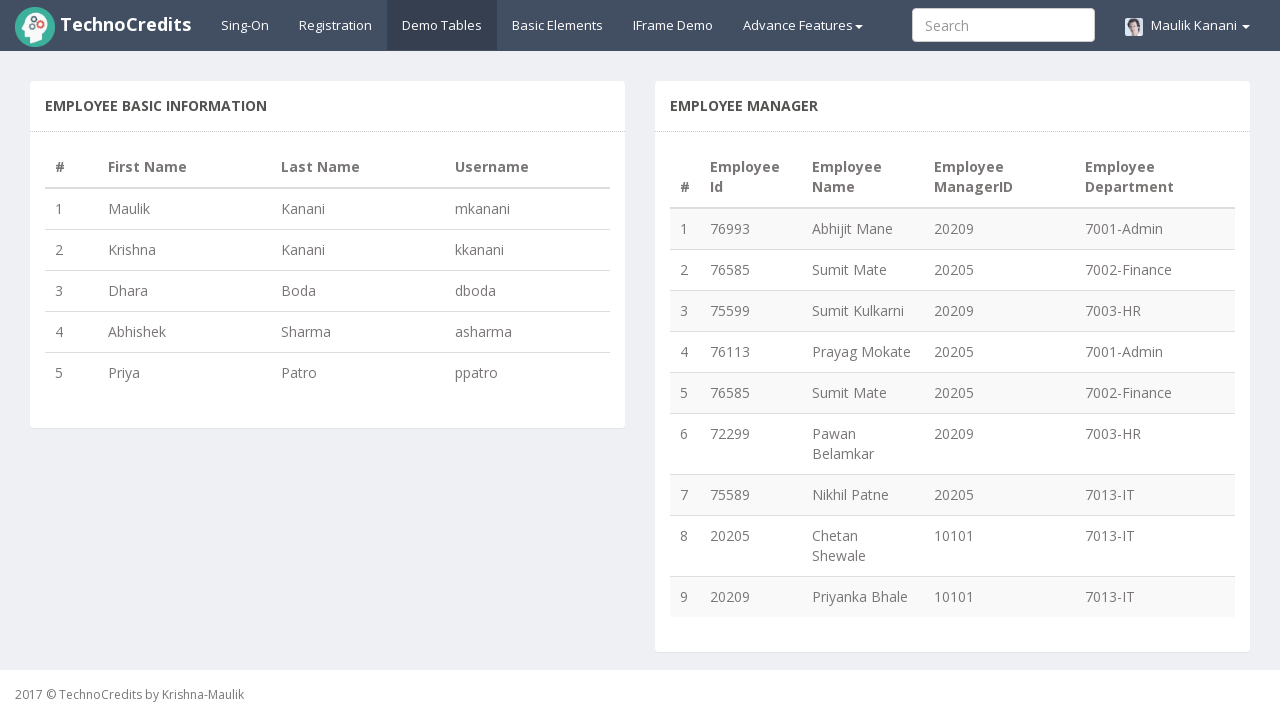

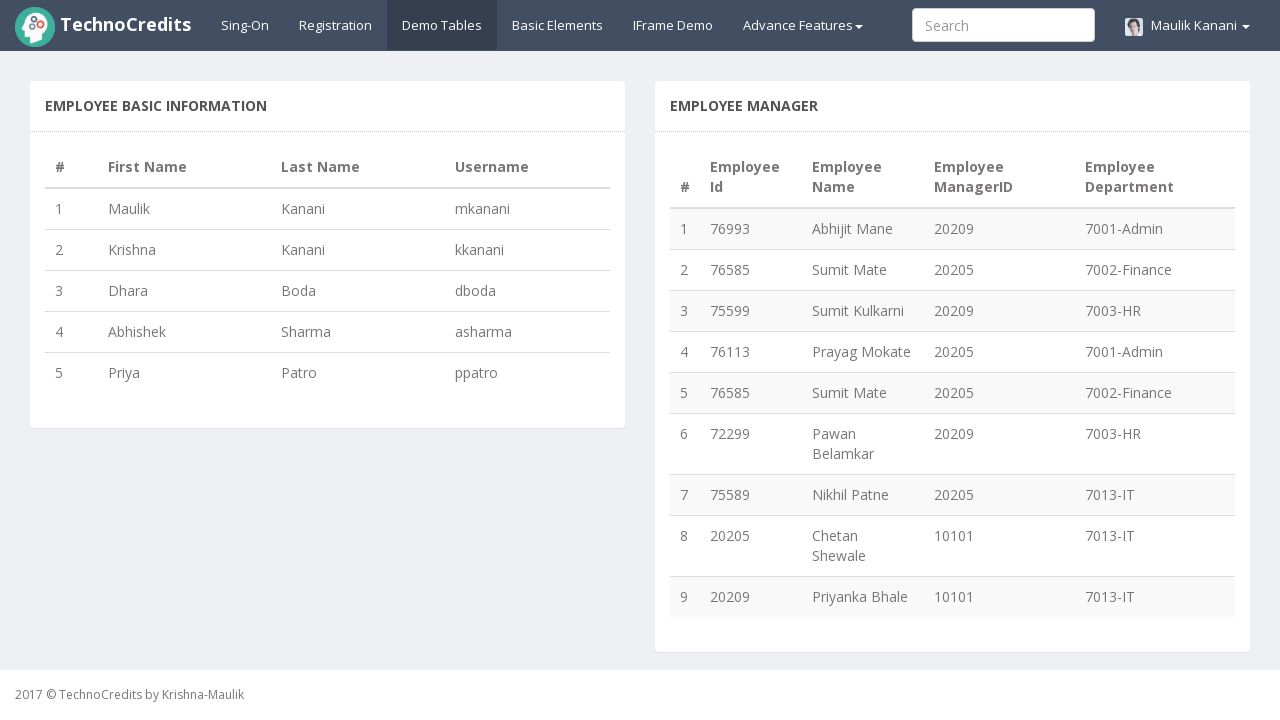